Navigates to U.GG counter picks page for a League of Legends champion and scrolls to the bottom of the page to load all content

Starting URL: https://u.gg/lol/champions/yasuo/counter

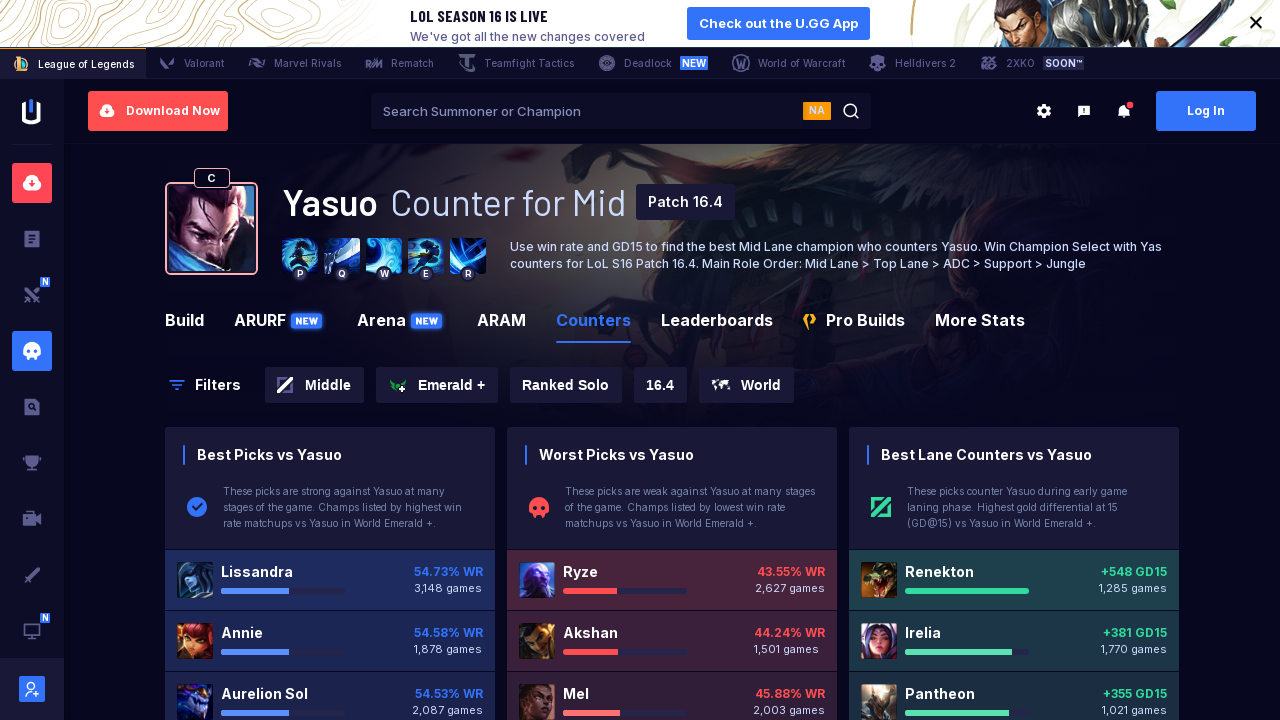

Set viewport size to 1920x1080
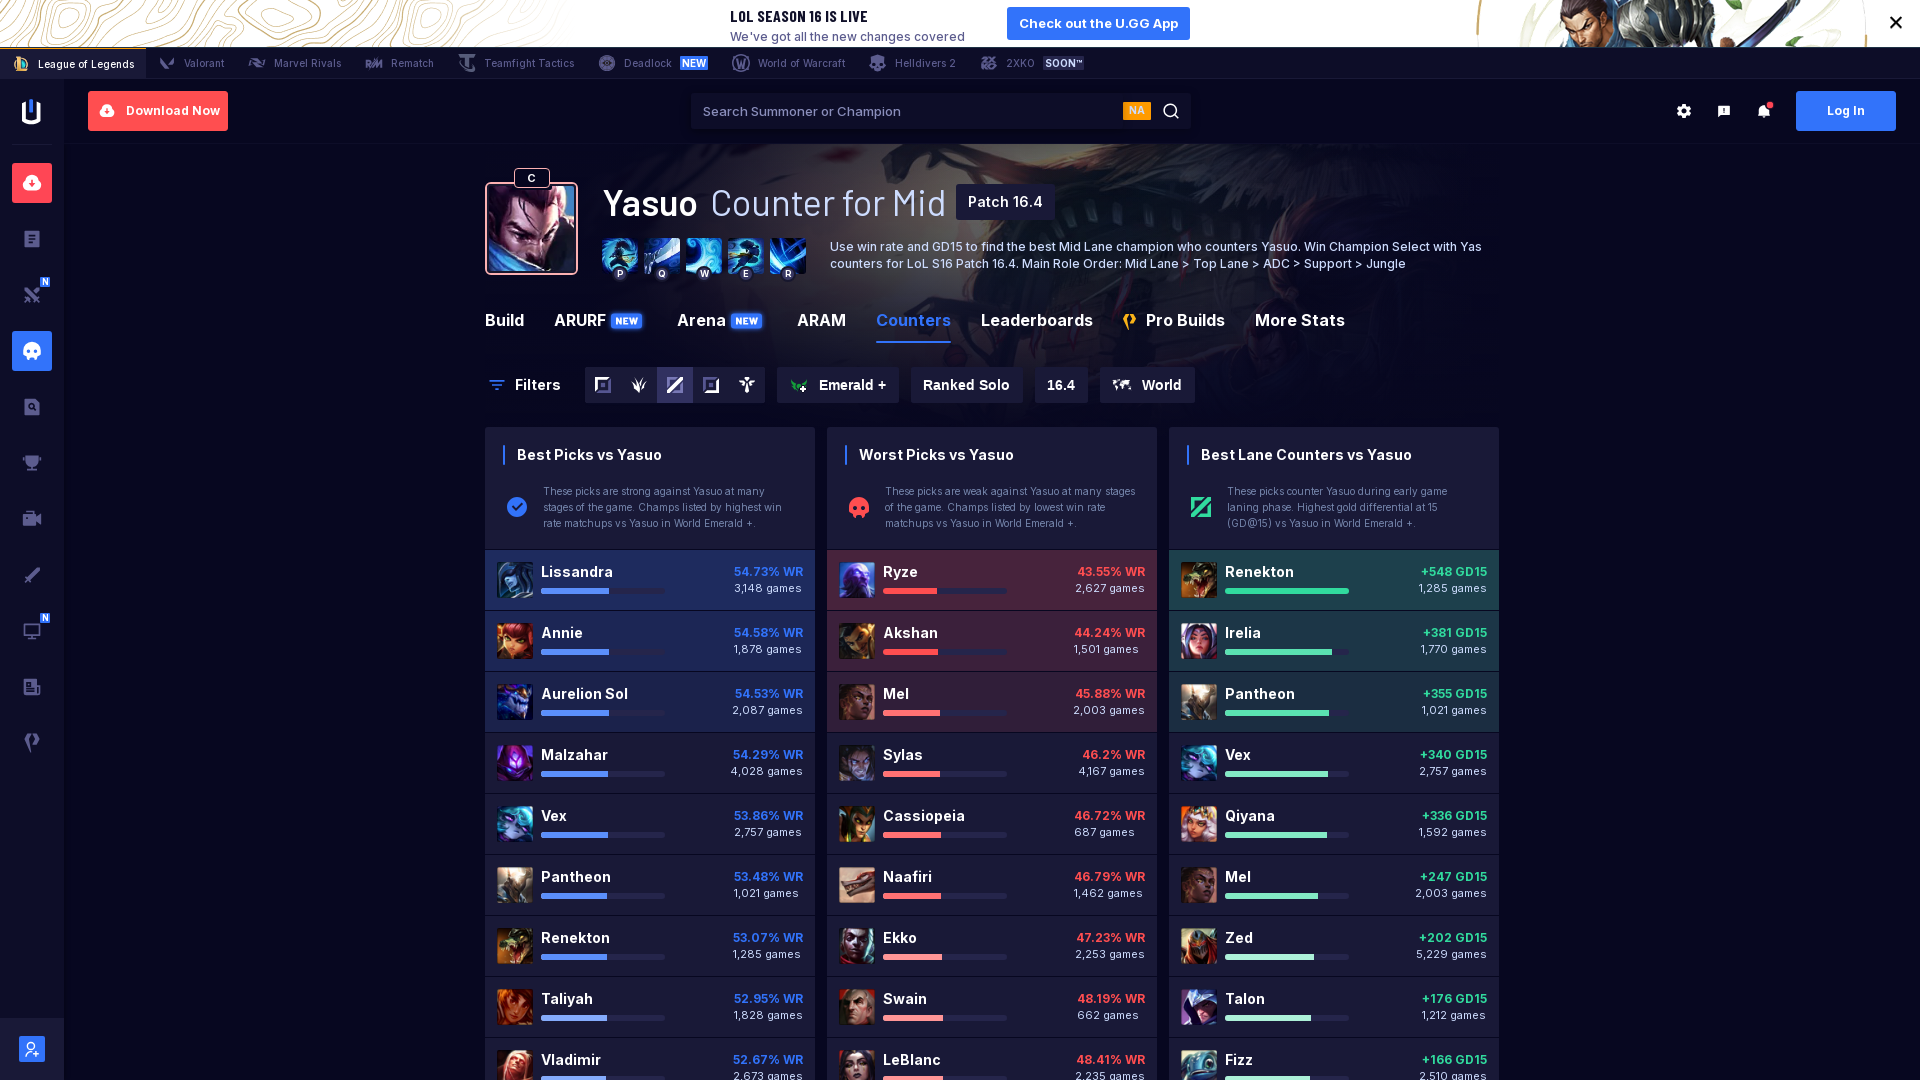

Scrolled to bottom of page to load all counter pick content
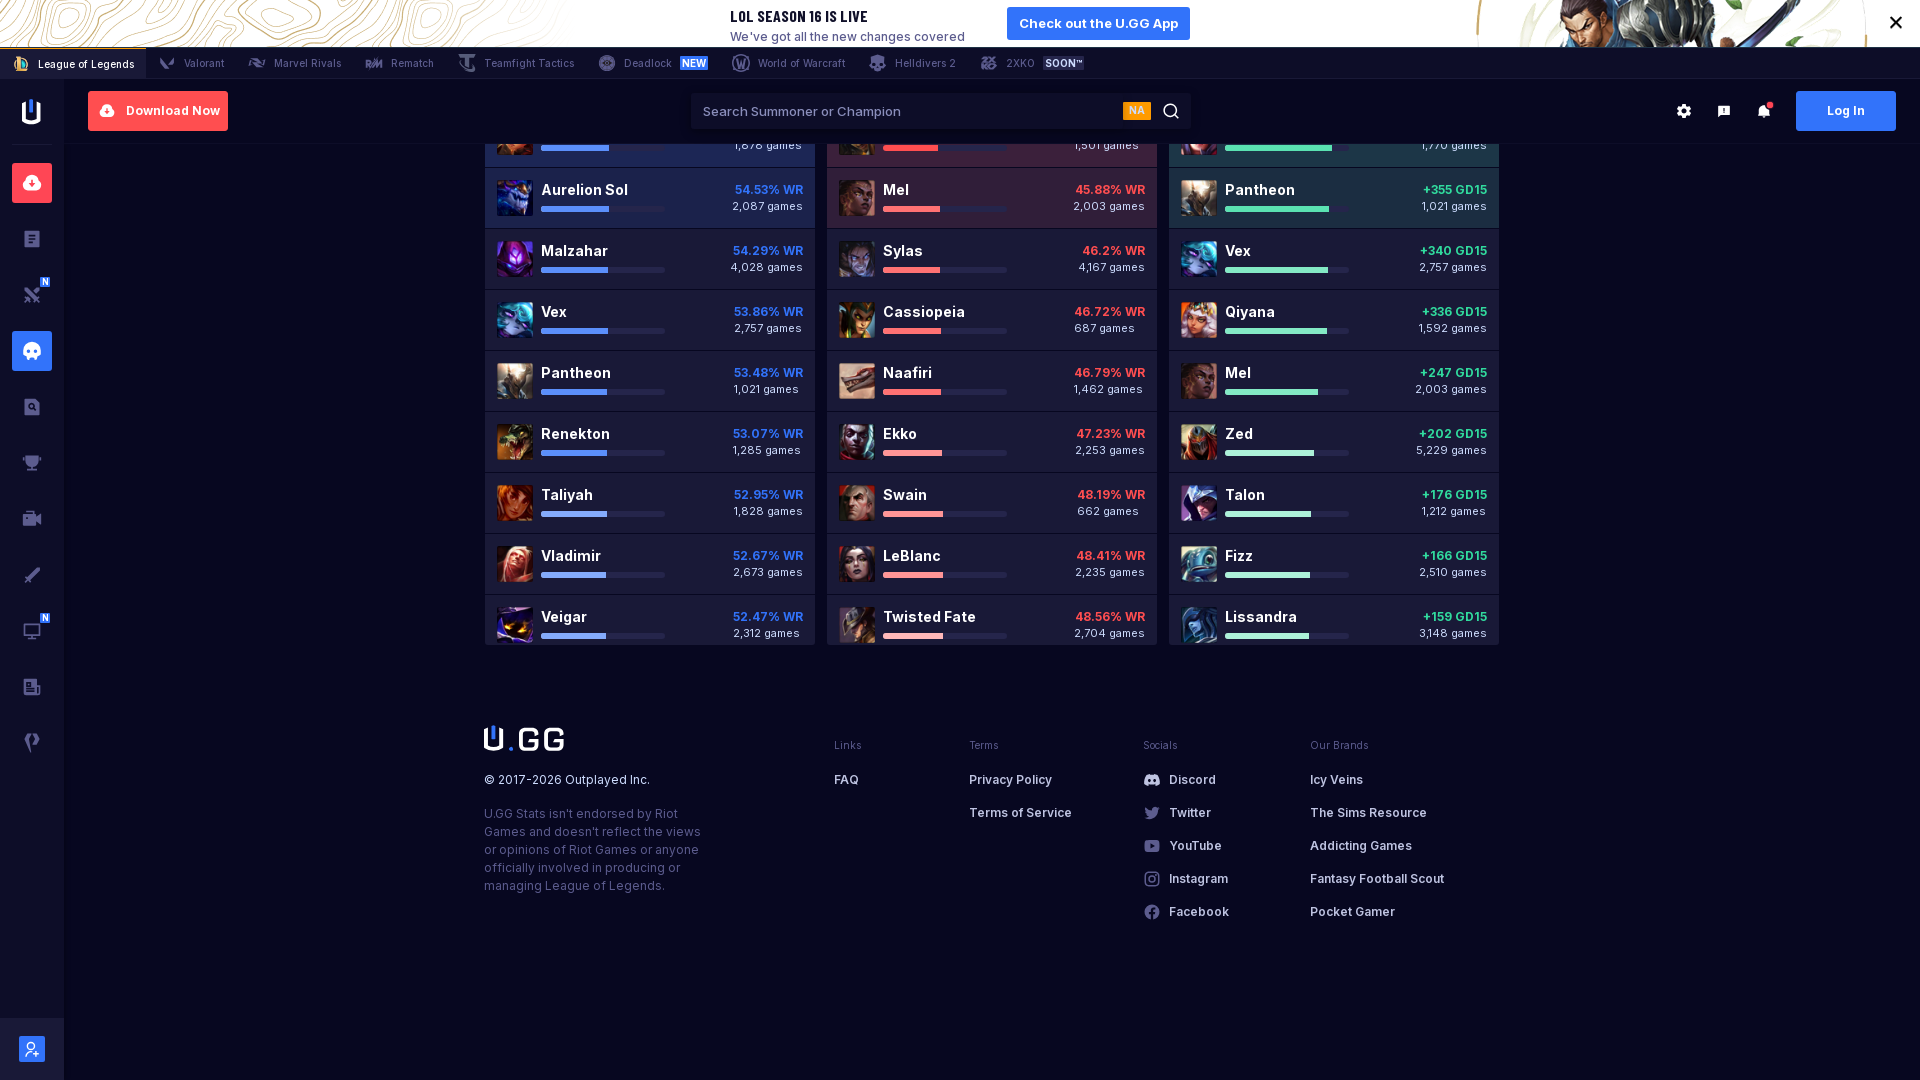

Waited for network to be idle after scrolling
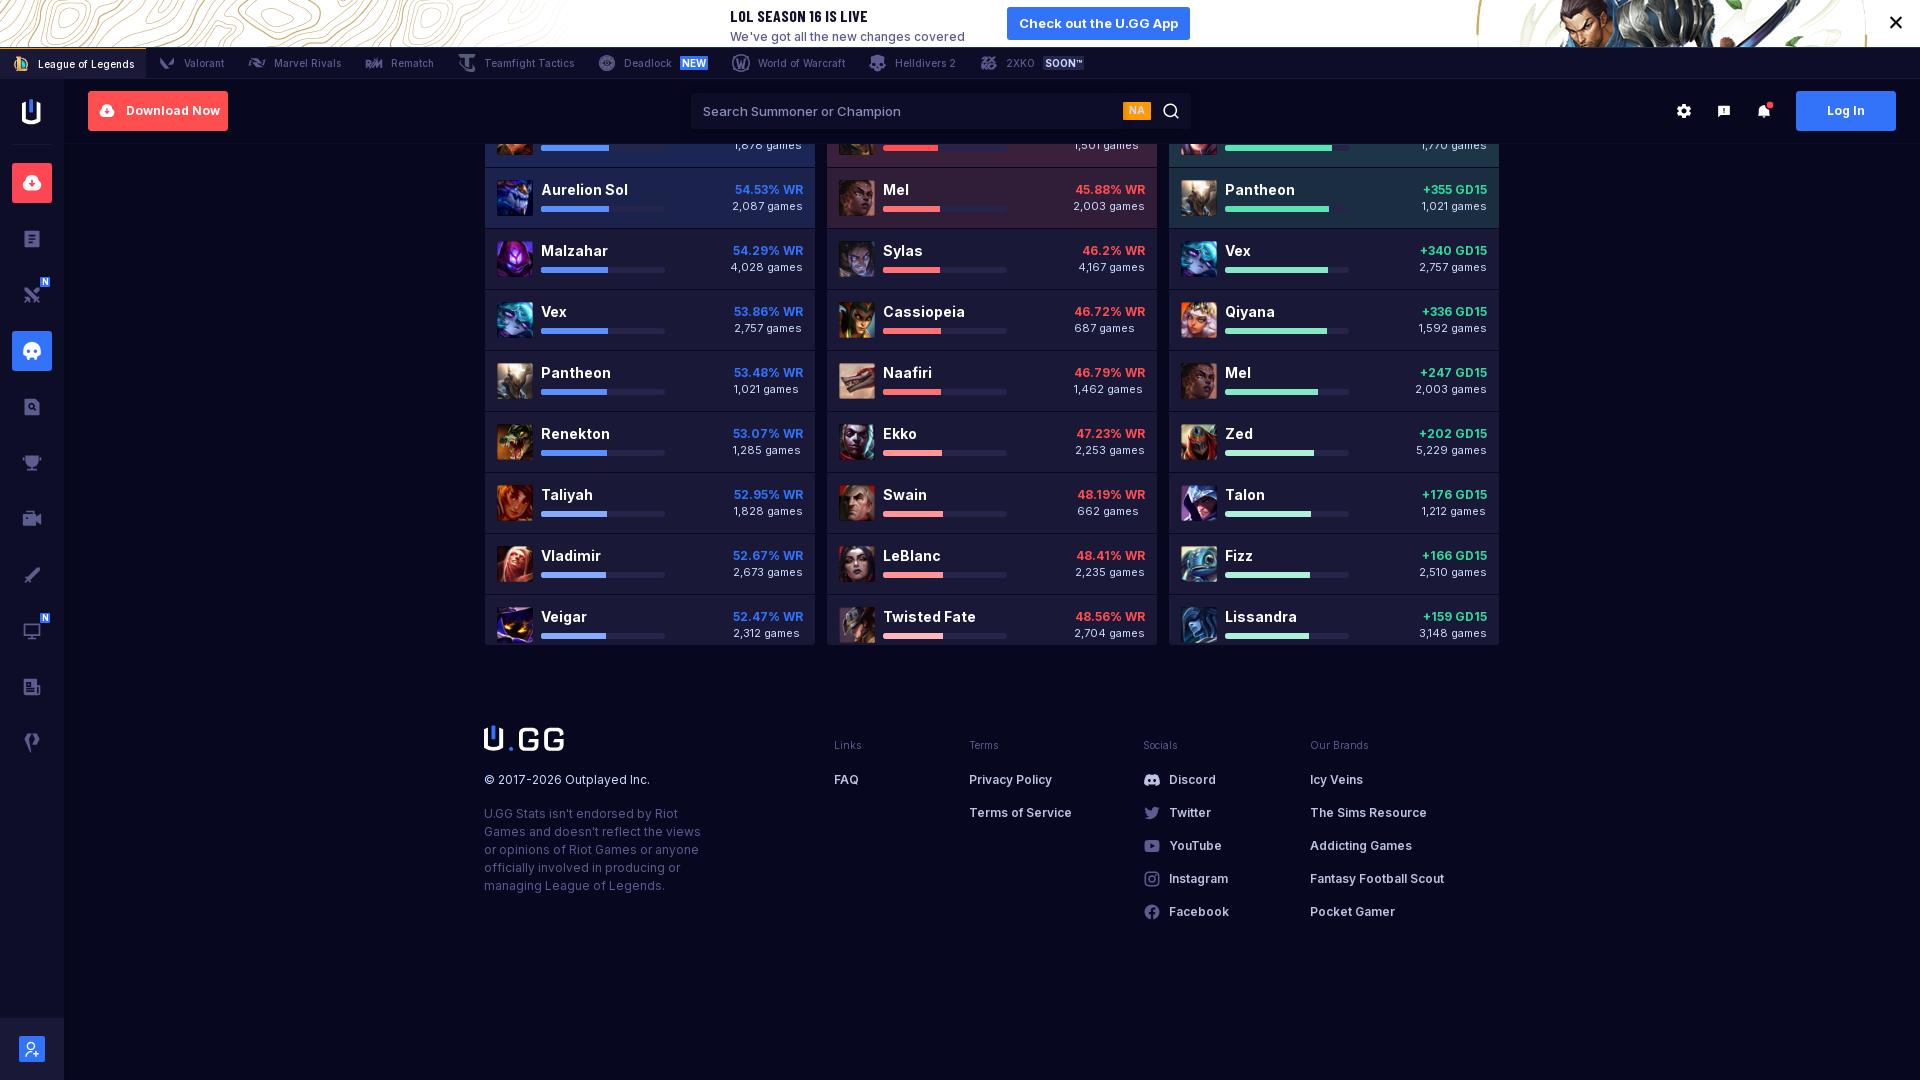

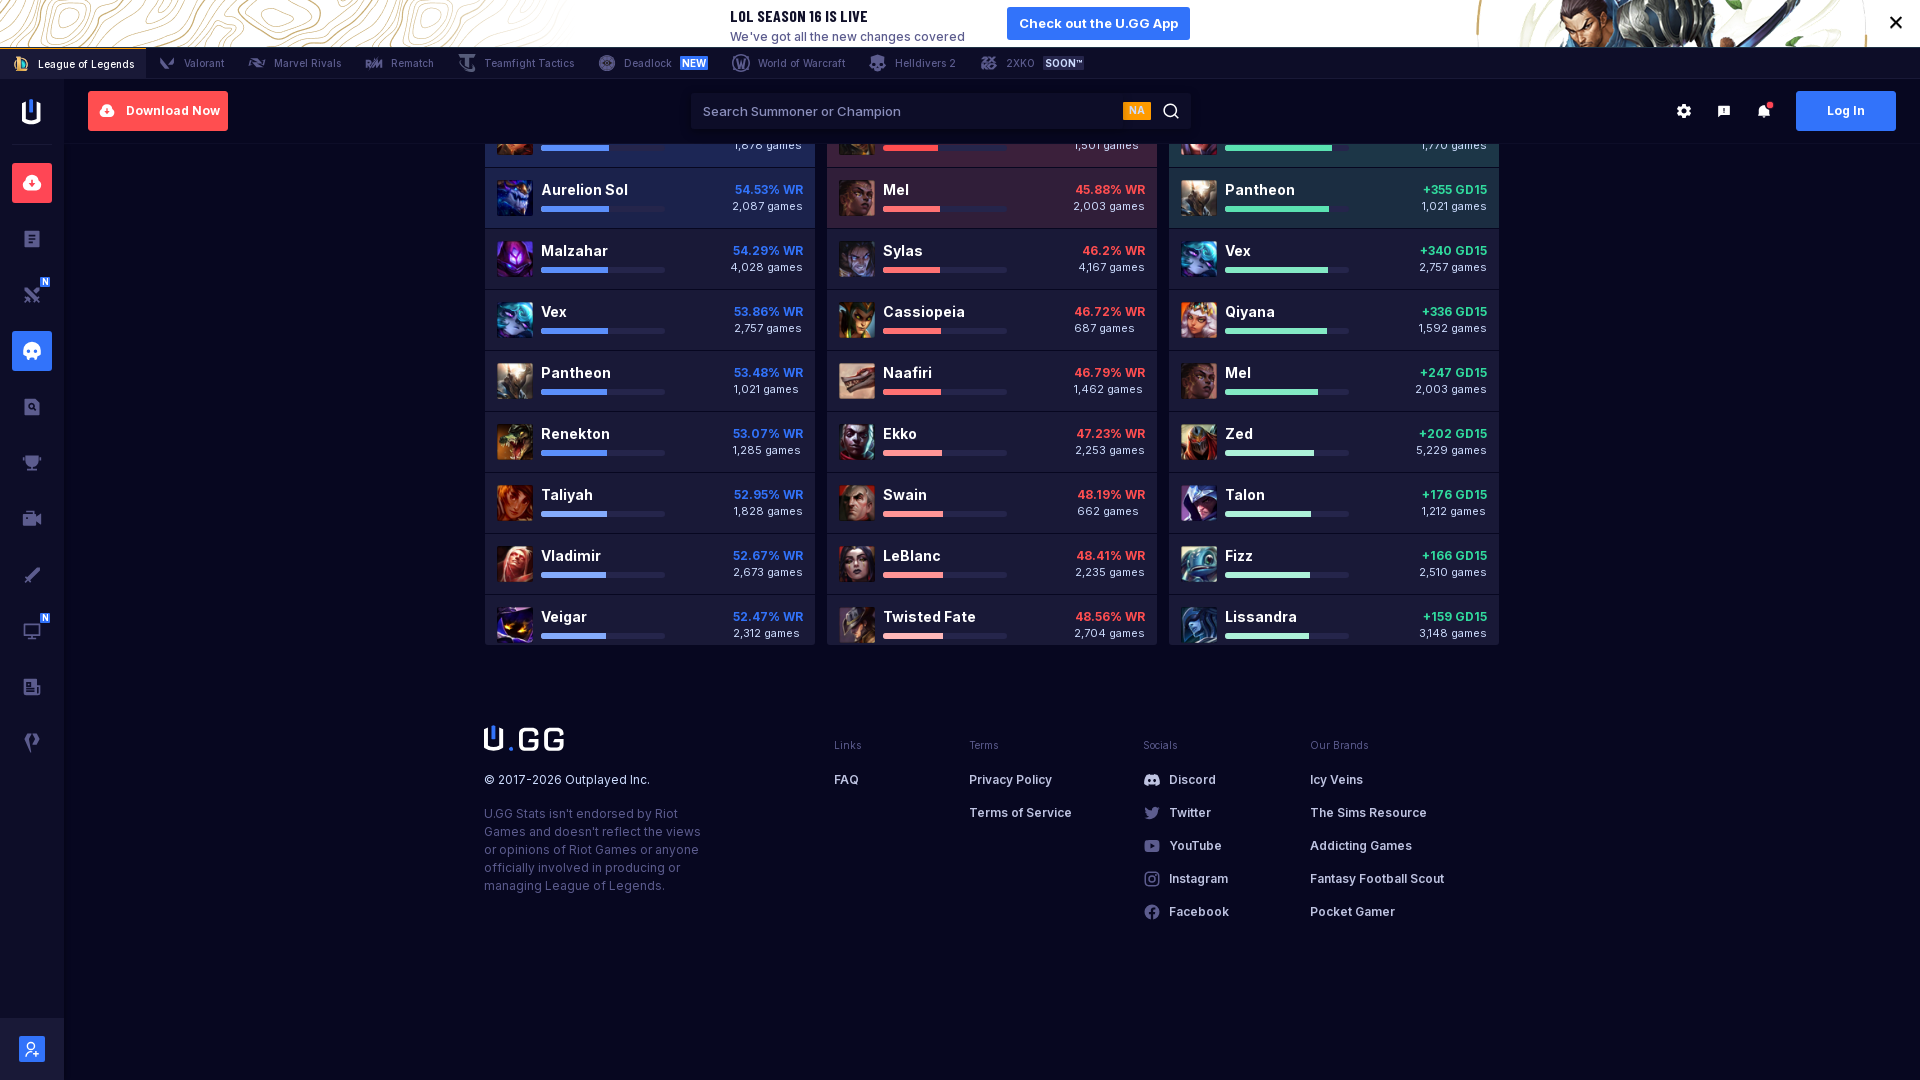